Tests drag and drop functionality with a listener by dragging column A to column B and verifying the swap

Starting URL: https://the-internet.herokuapp.com/drag_and_drop

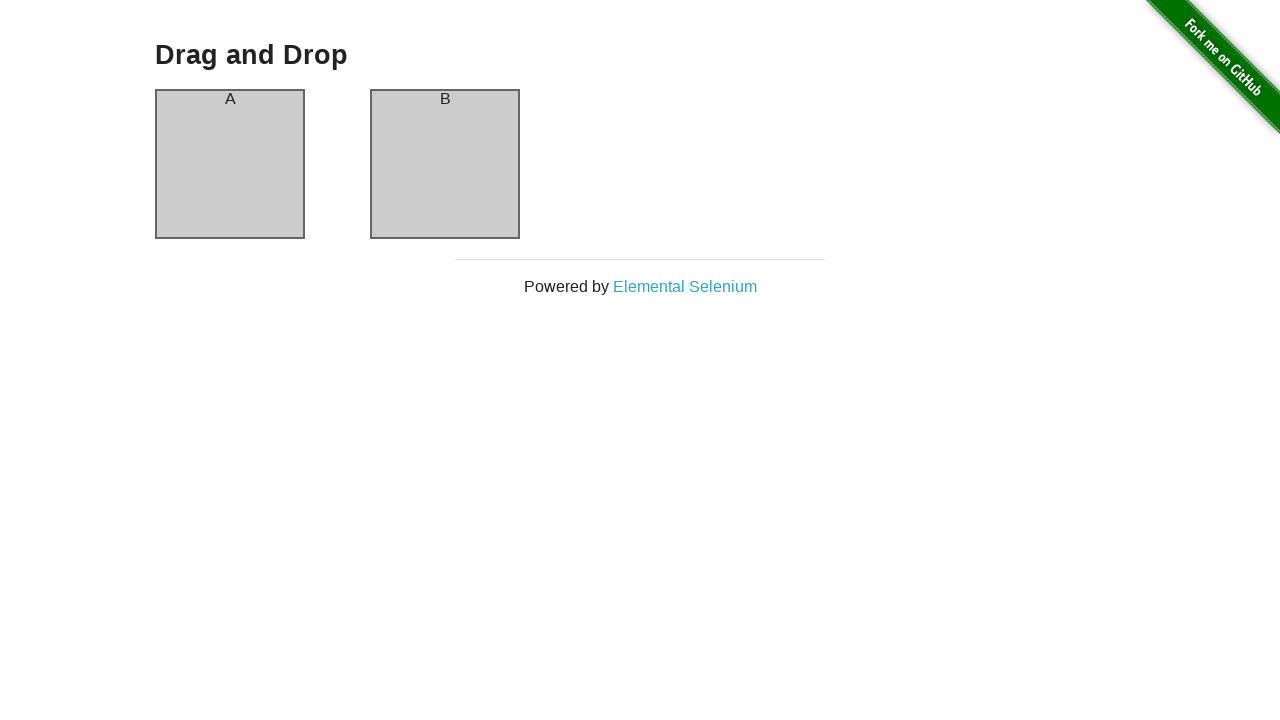

Dragged column A and dropped it onto column B at (445, 164)
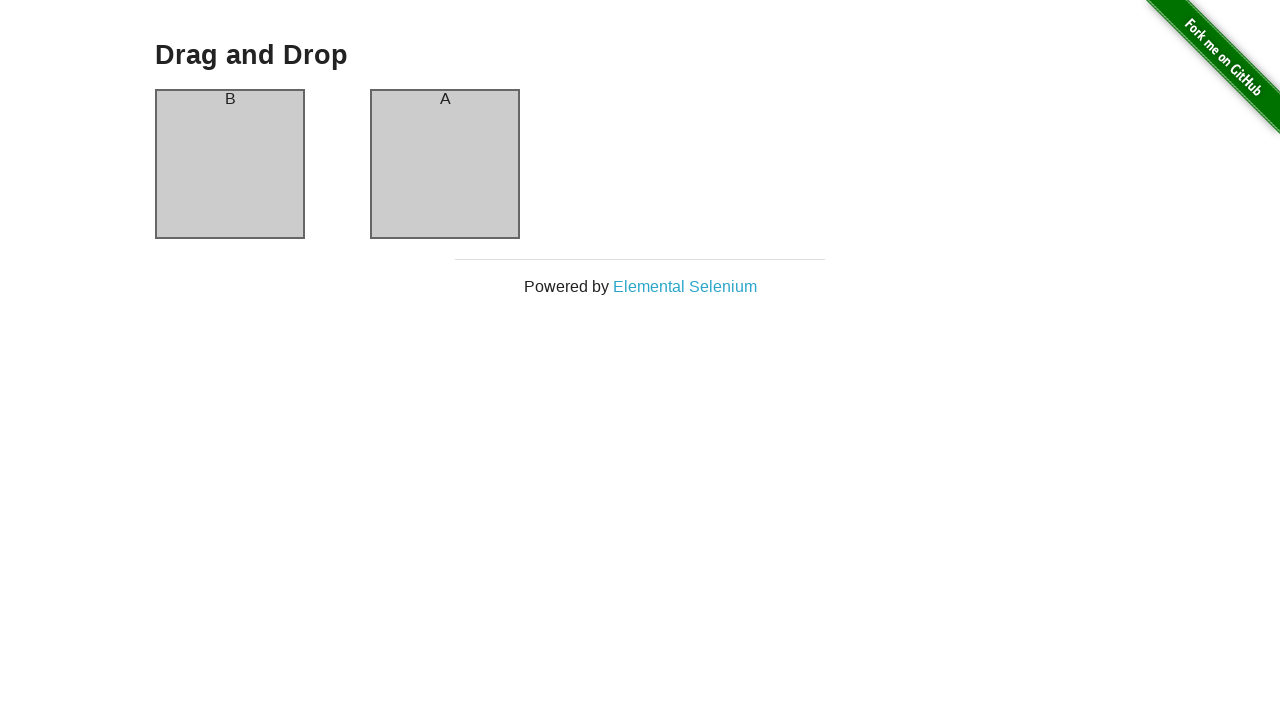

Waited for column A to be available
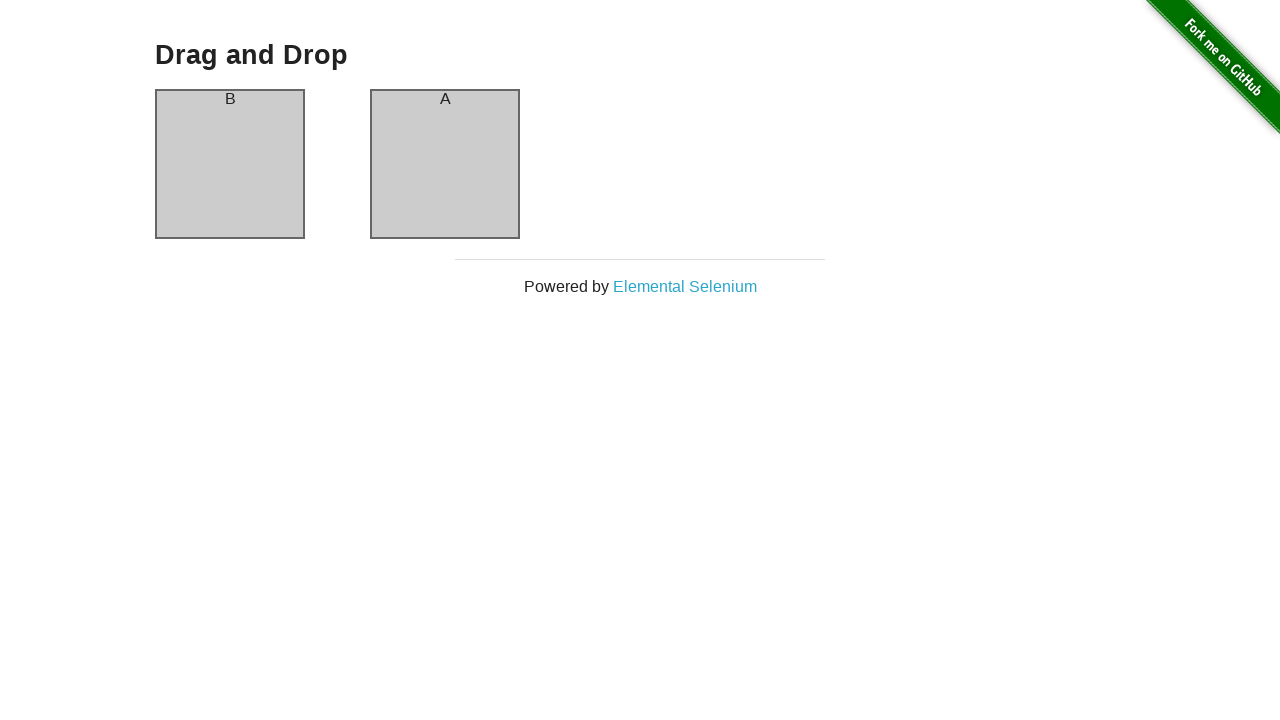

Verified column A now contains text 'B'
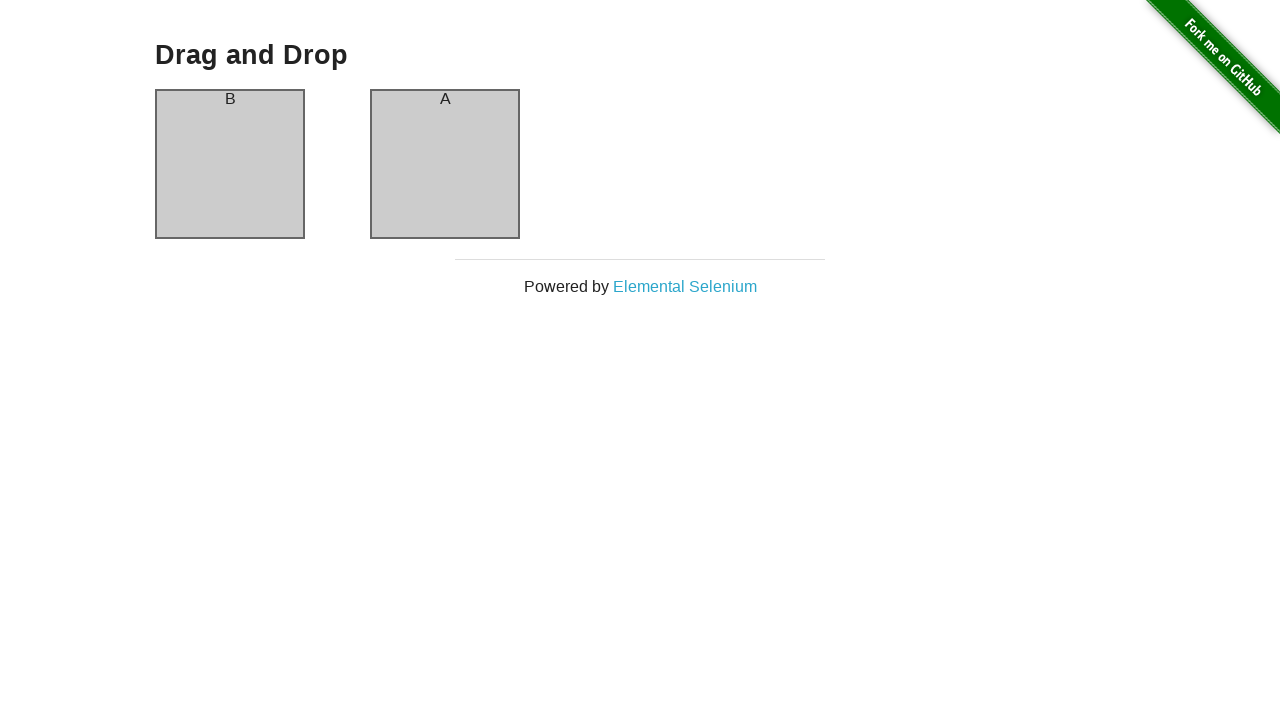

Verified column B now contains text 'A'
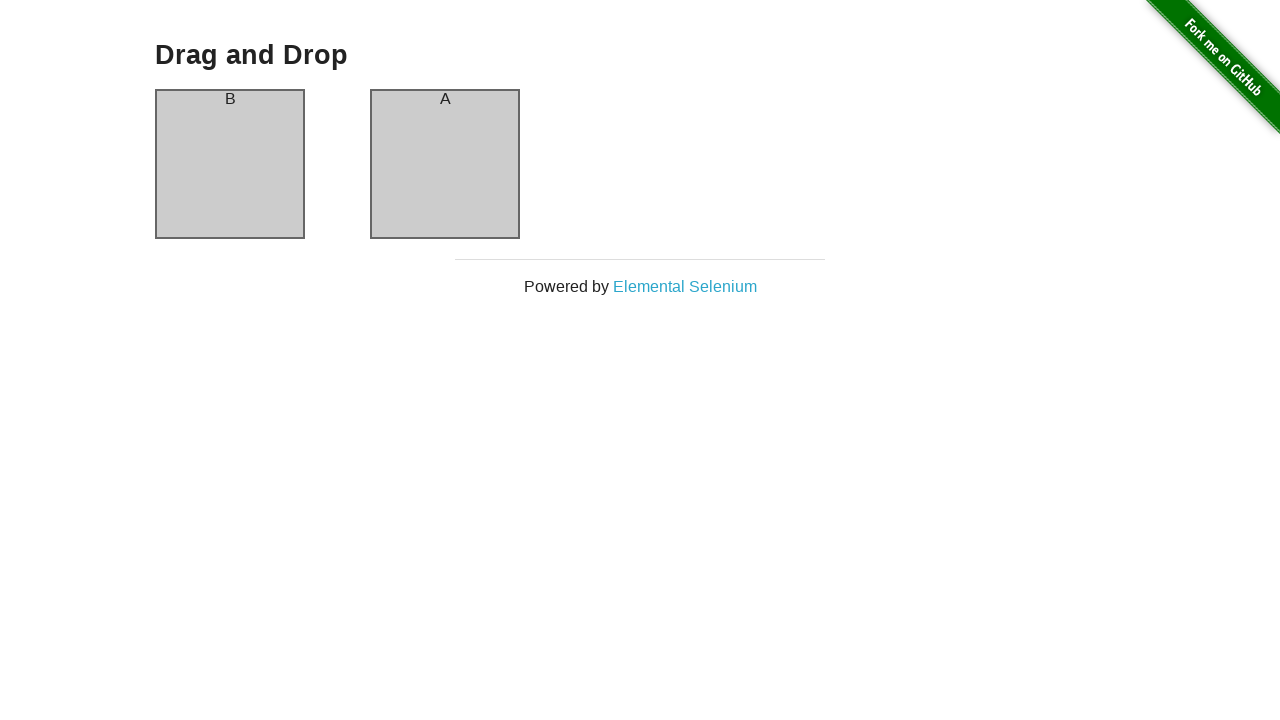

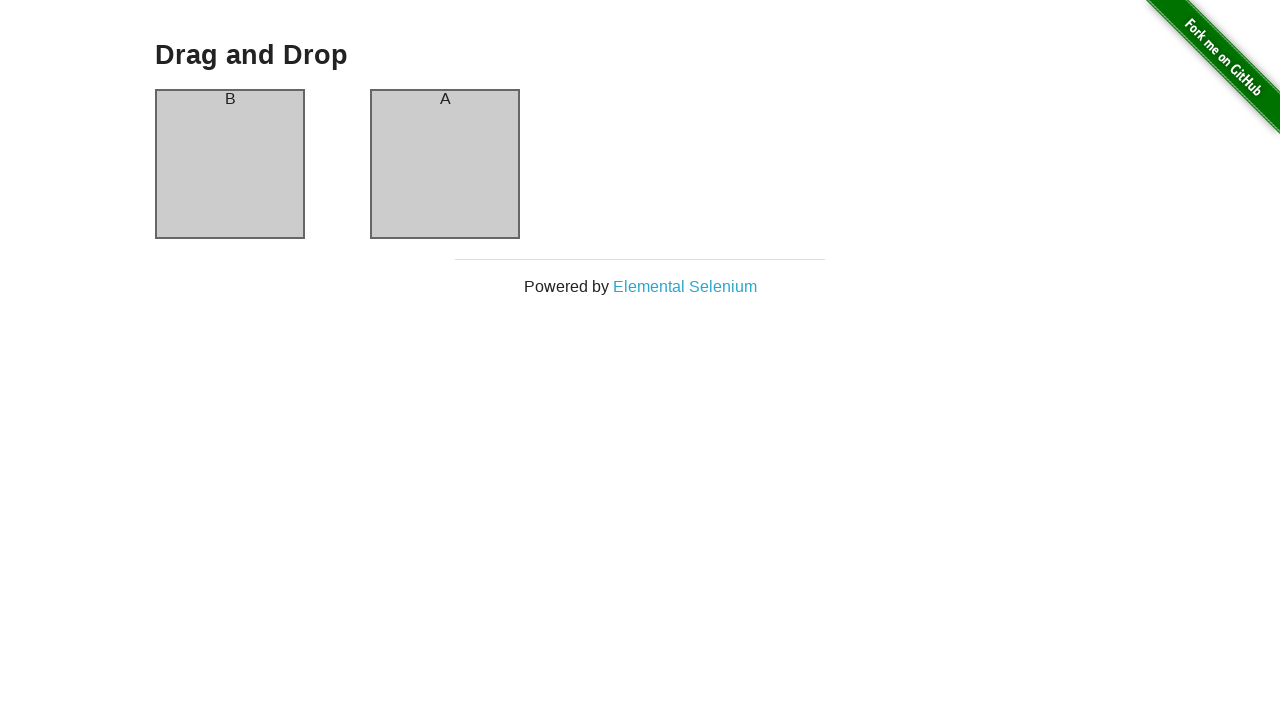